Navigates to a GitHub user profile page and retrieves the profile display name from the page

Starting URL: https://github.com/HernandoRojas

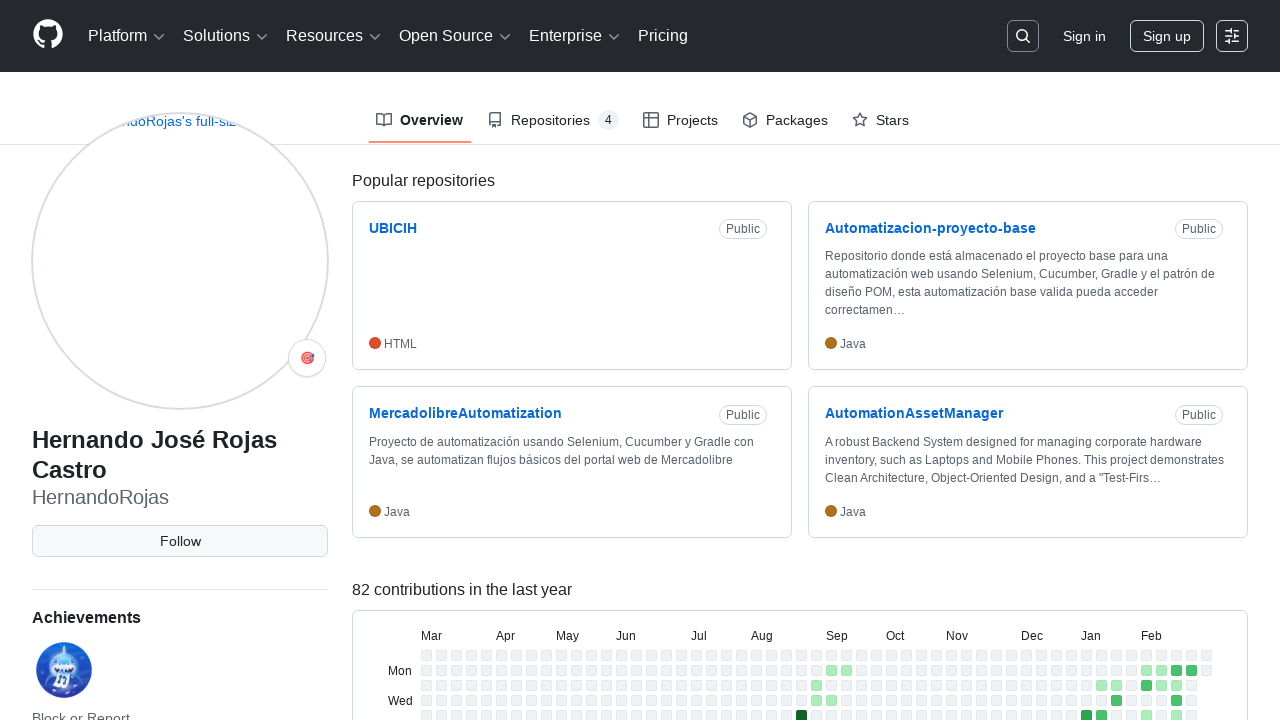

Navigated to GitHub user profile page for HernandoRojas
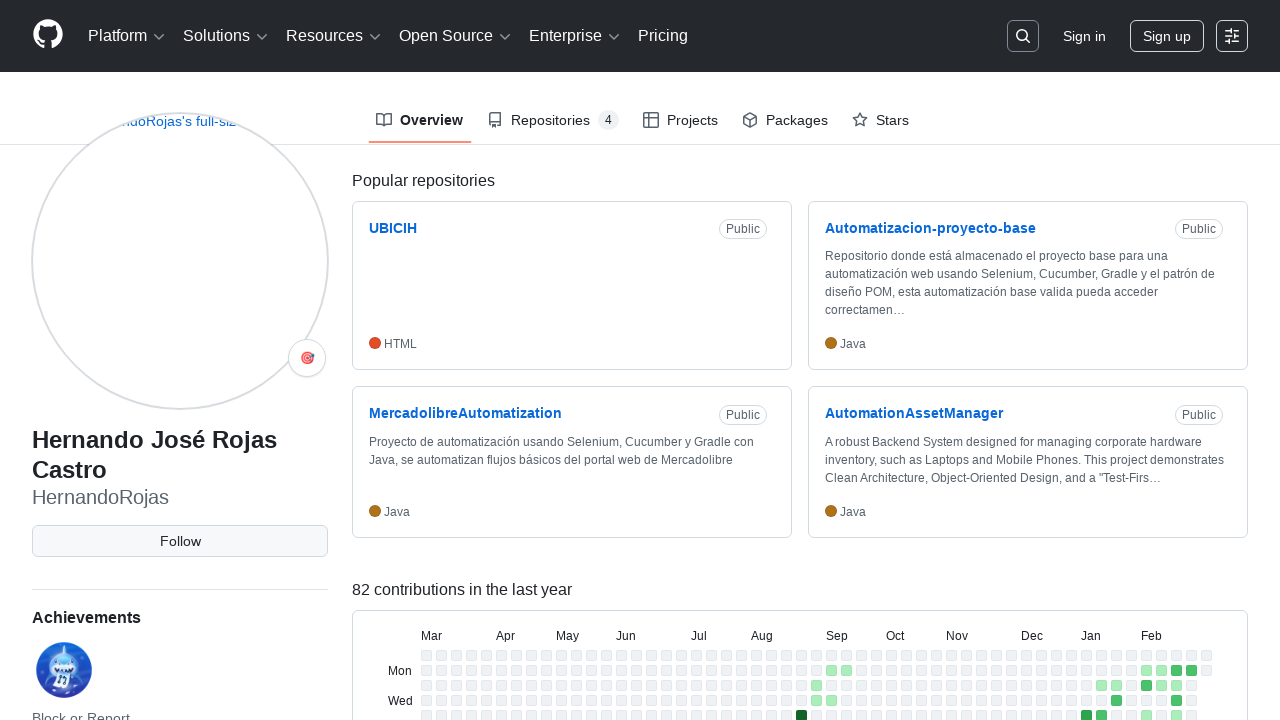

Profile name element loaded and became visible
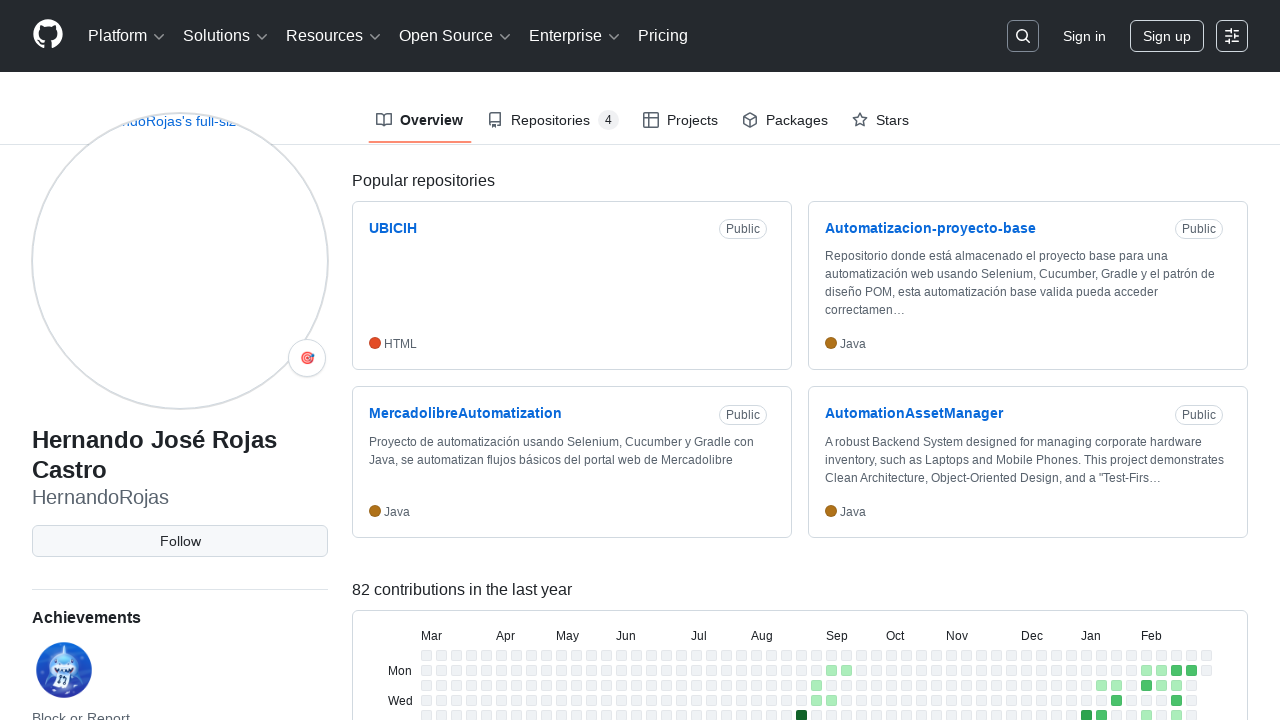

Retrieved profile display name: 
          Hernando José Rojas Castro
        
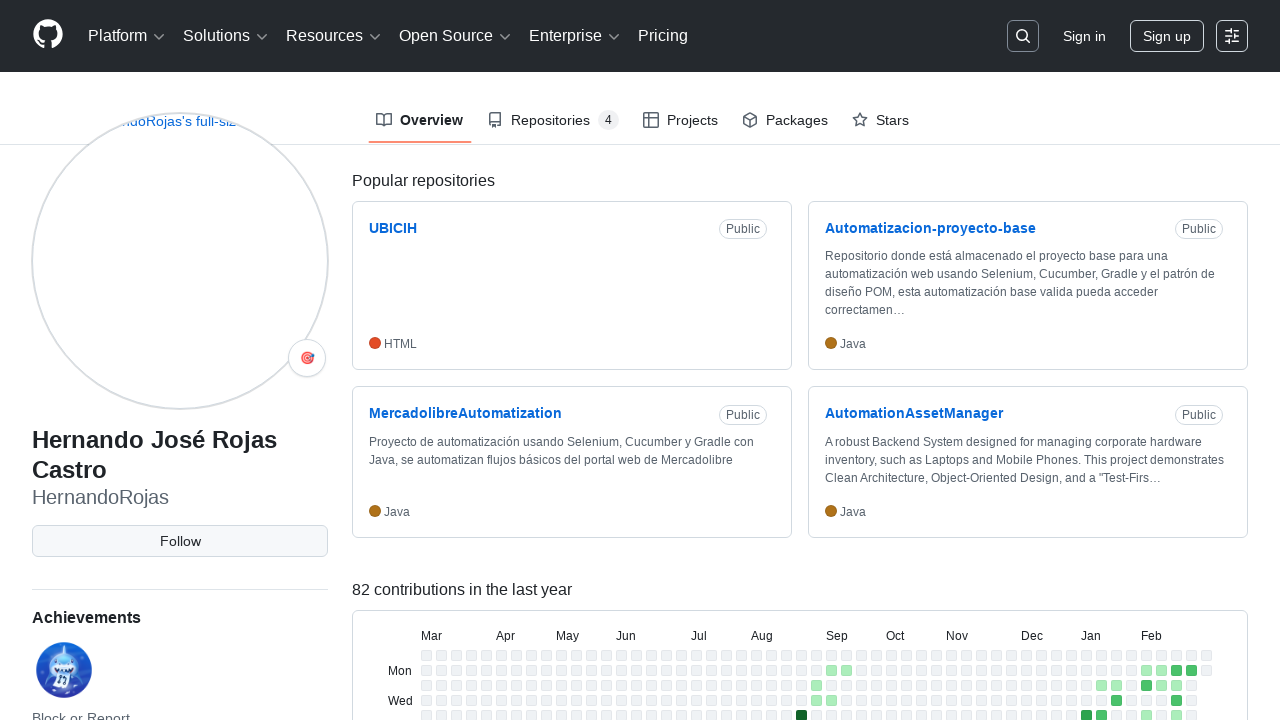

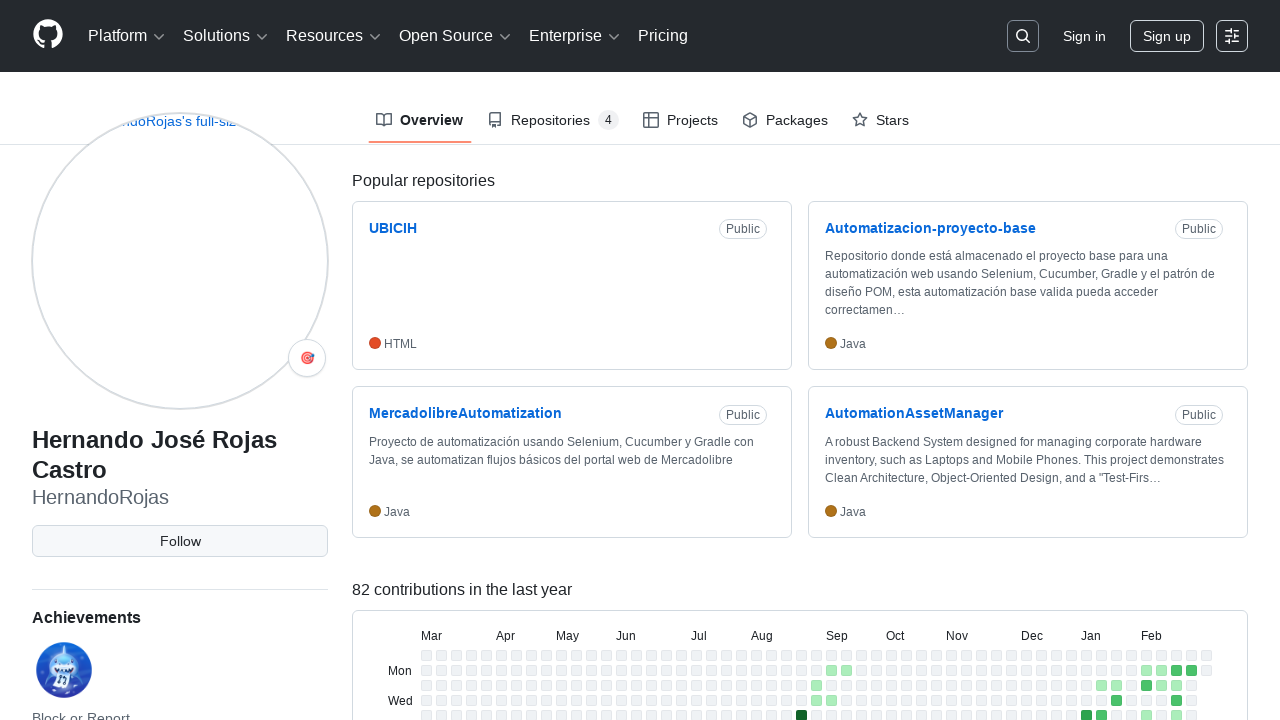